Tests that clicking different filter links highlights the currently selected filter

Starting URL: https://demo.playwright.dev/todomvc

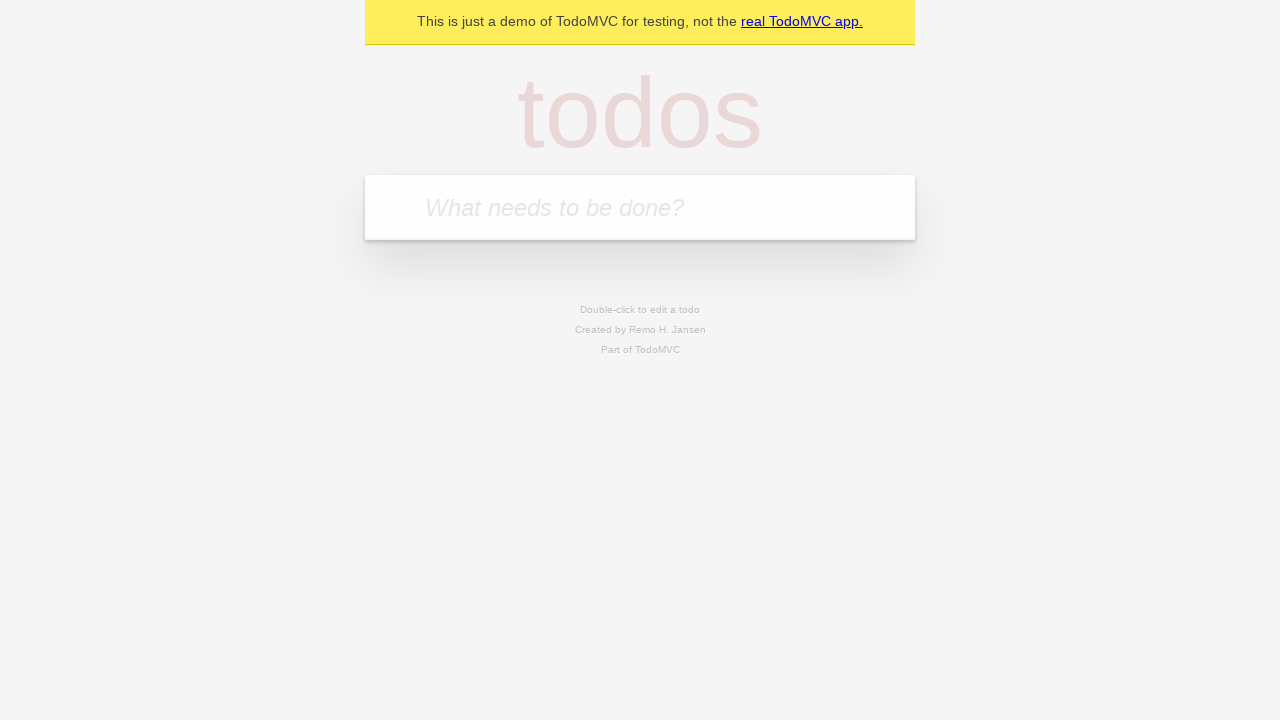

Filled first todo input with 'buy some cheese' on internal:attr=[placeholder="What needs to be done?"i]
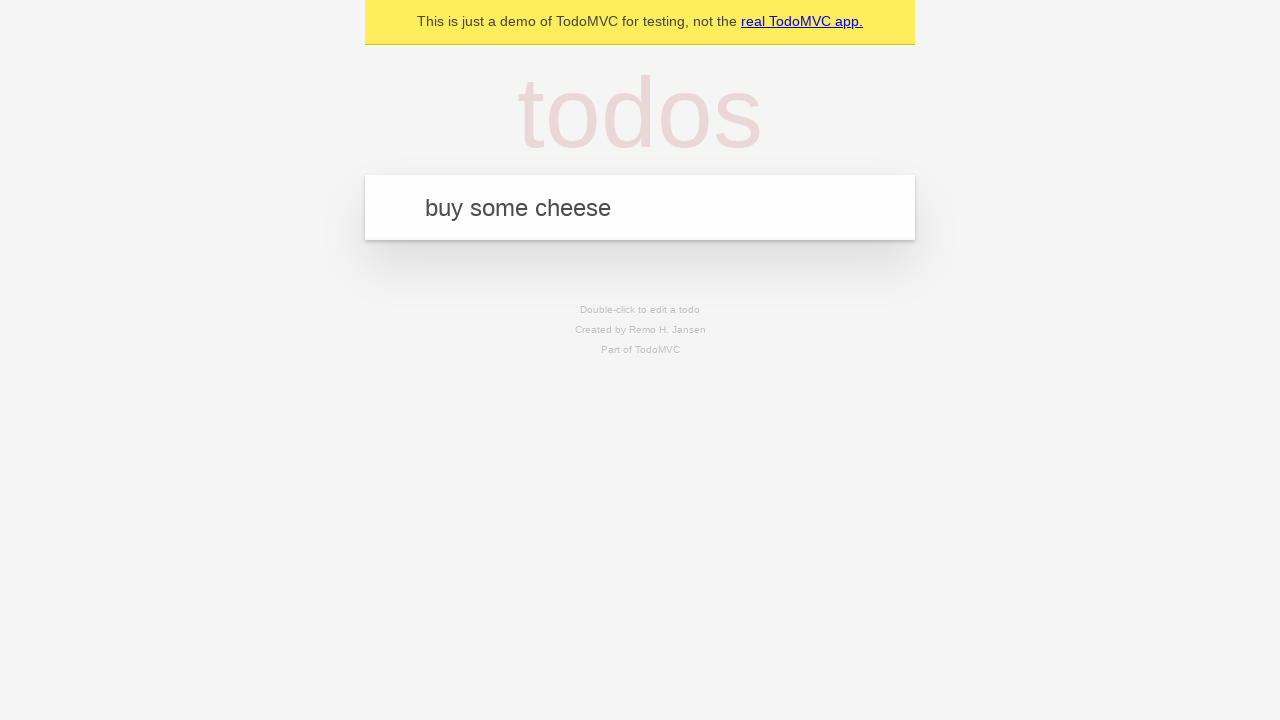

Pressed Enter to create first todo on internal:attr=[placeholder="What needs to be done?"i]
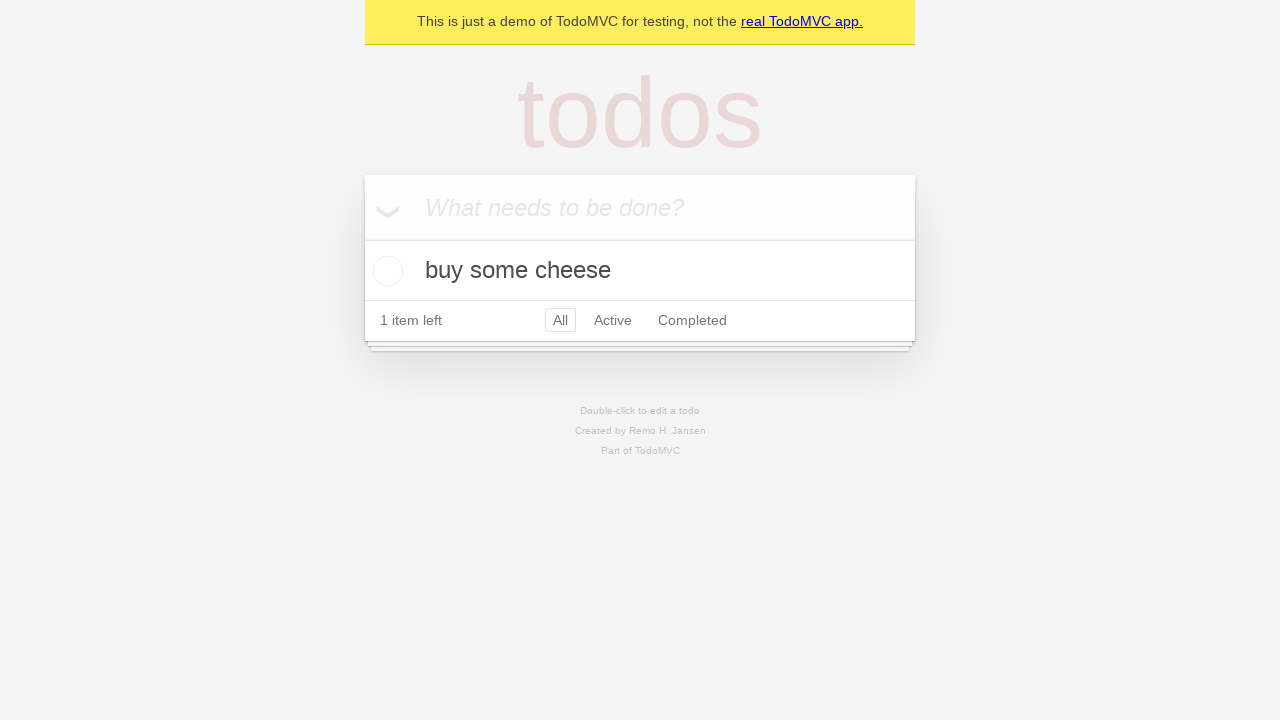

Filled second todo input with 'feed the cat' on internal:attr=[placeholder="What needs to be done?"i]
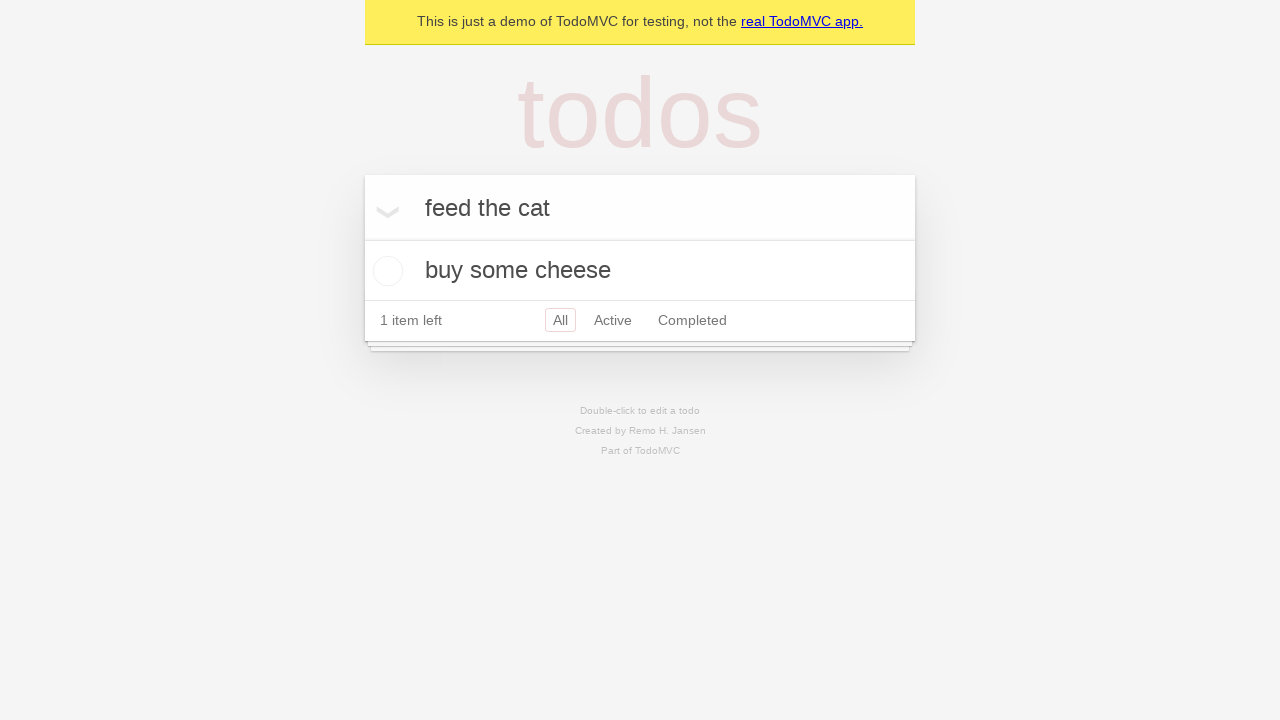

Pressed Enter to create second todo on internal:attr=[placeholder="What needs to be done?"i]
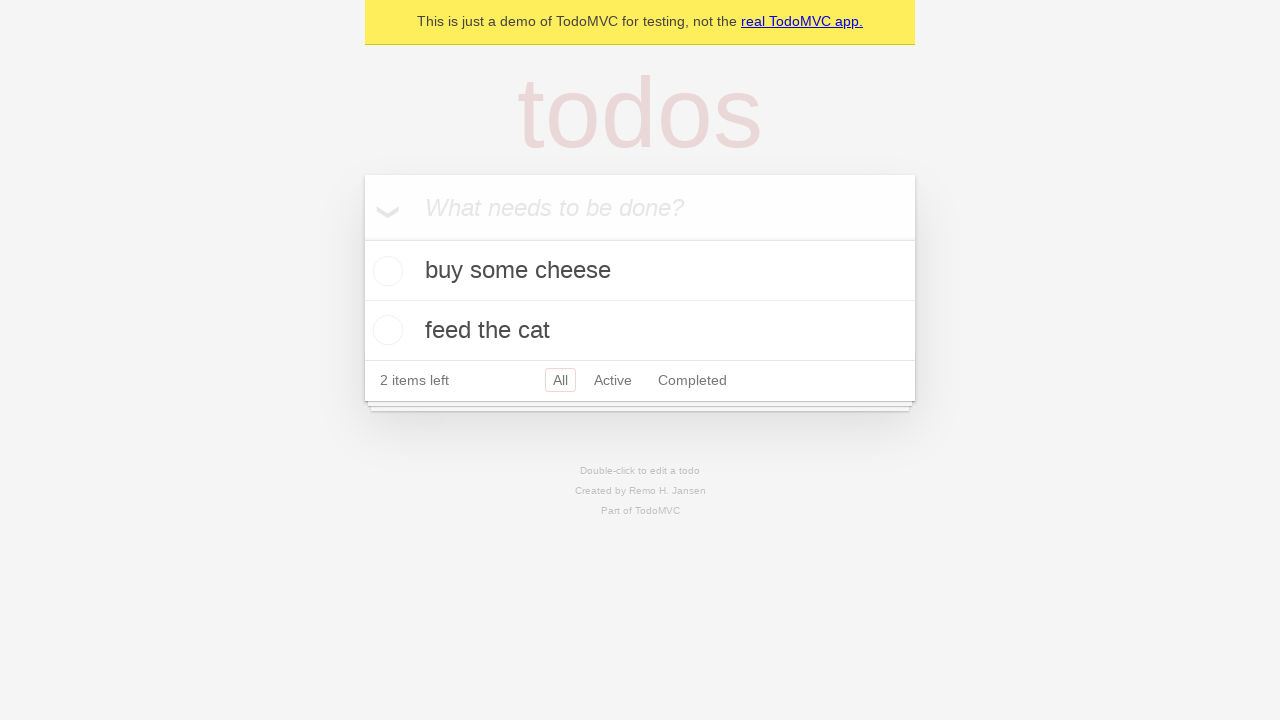

Filled third todo input with 'book a doctors appointment' on internal:attr=[placeholder="What needs to be done?"i]
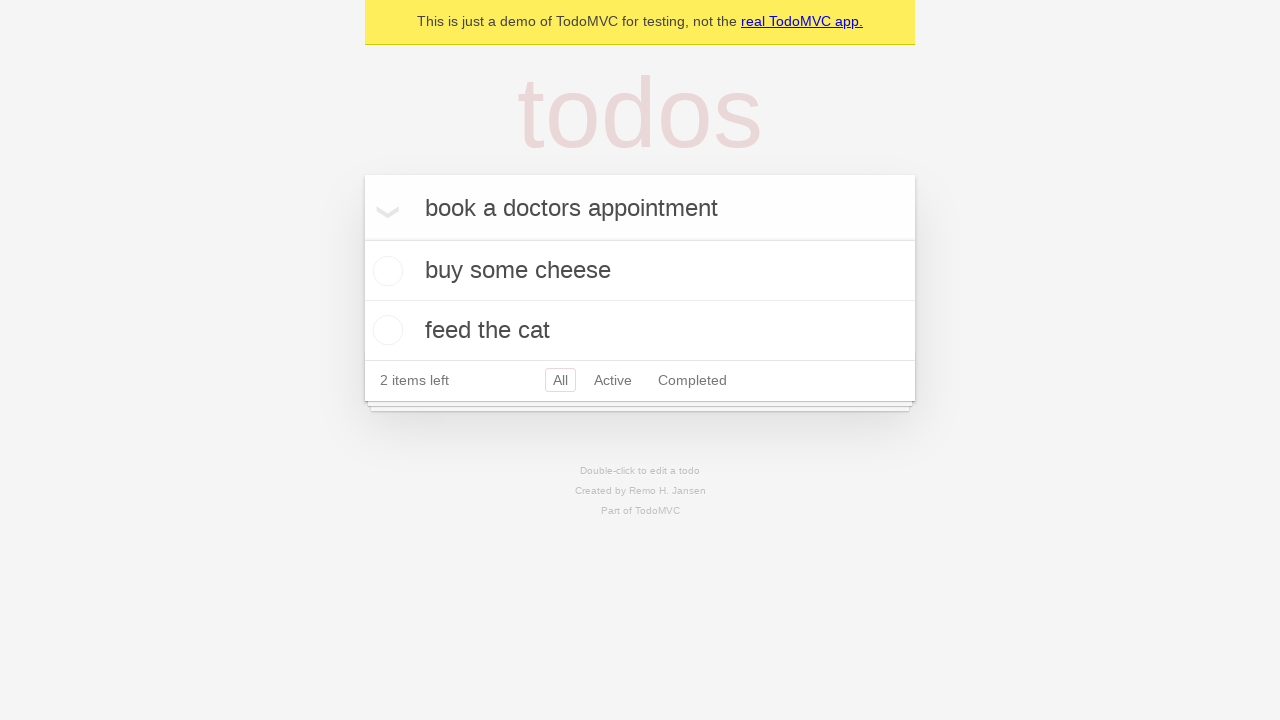

Pressed Enter to create third todo on internal:attr=[placeholder="What needs to be done?"i]
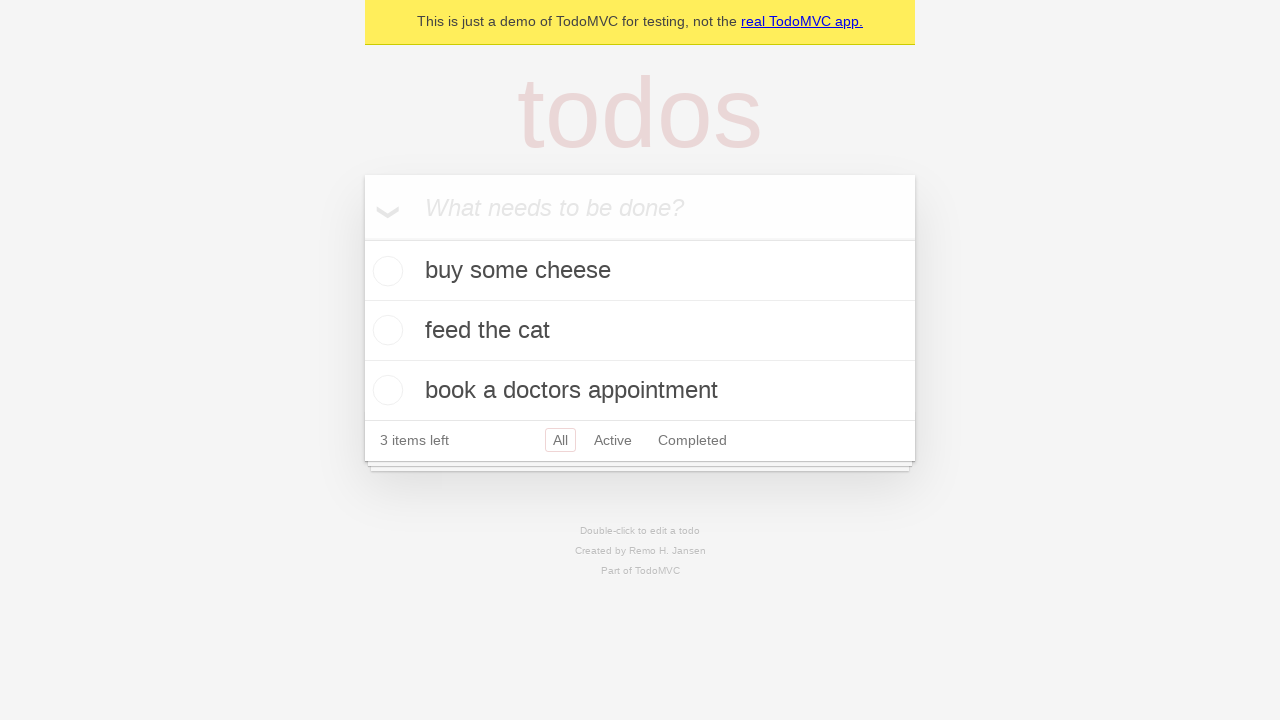

Clicked Active filter link at (613, 440) on internal:role=link[name="Active"i]
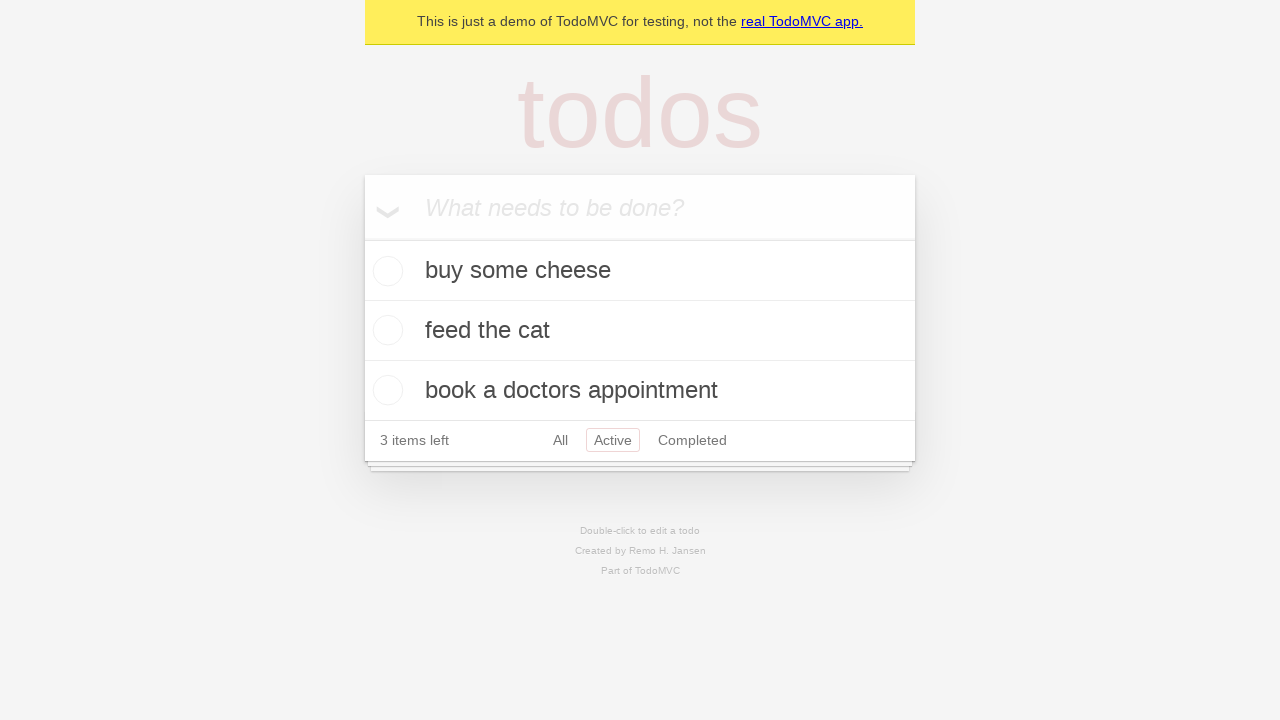

Clicked Completed filter link to verify highlight changes at (692, 440) on internal:role=link[name="Completed"i]
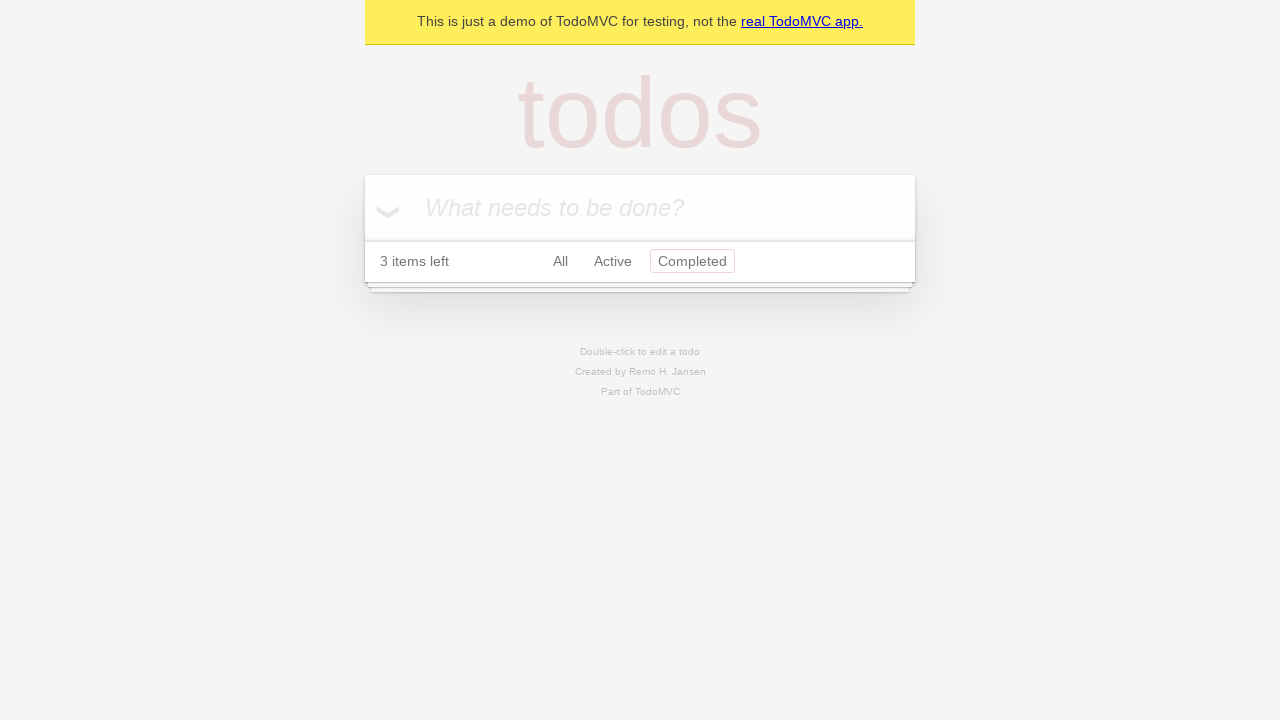

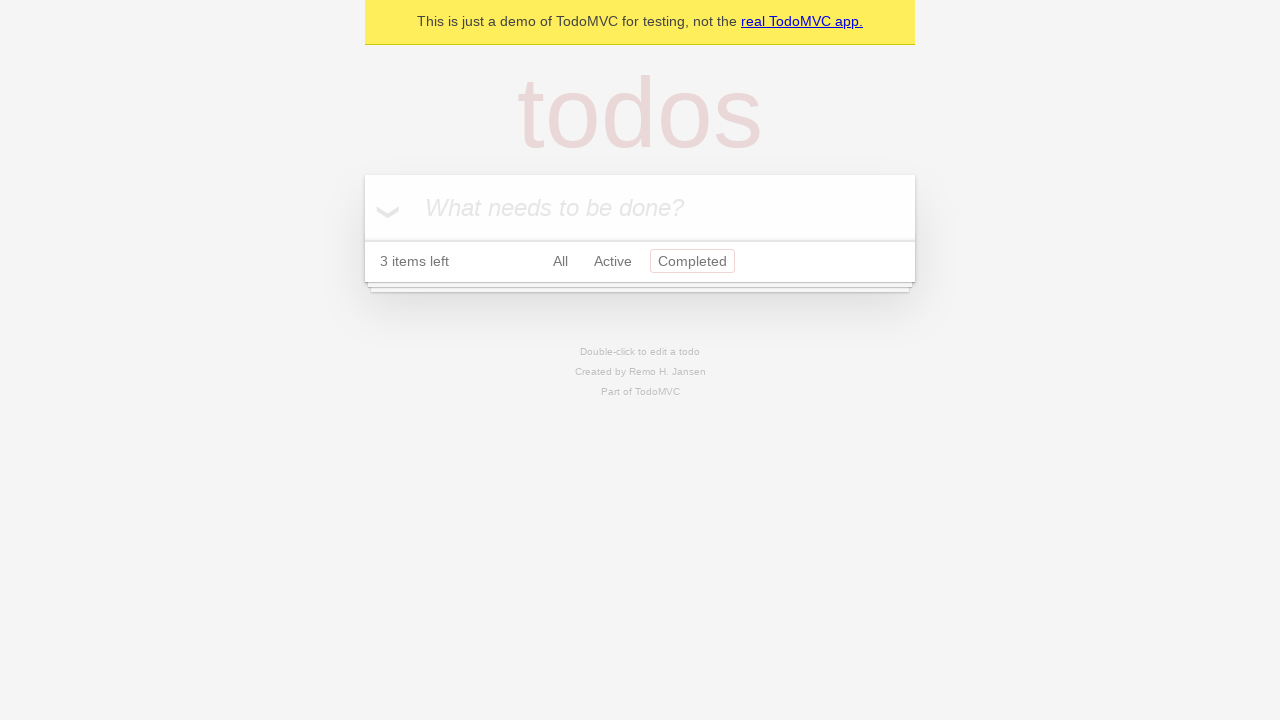